Tests that entering empty text removes the todo item

Starting URL: https://demo.playwright.dev/todomvc

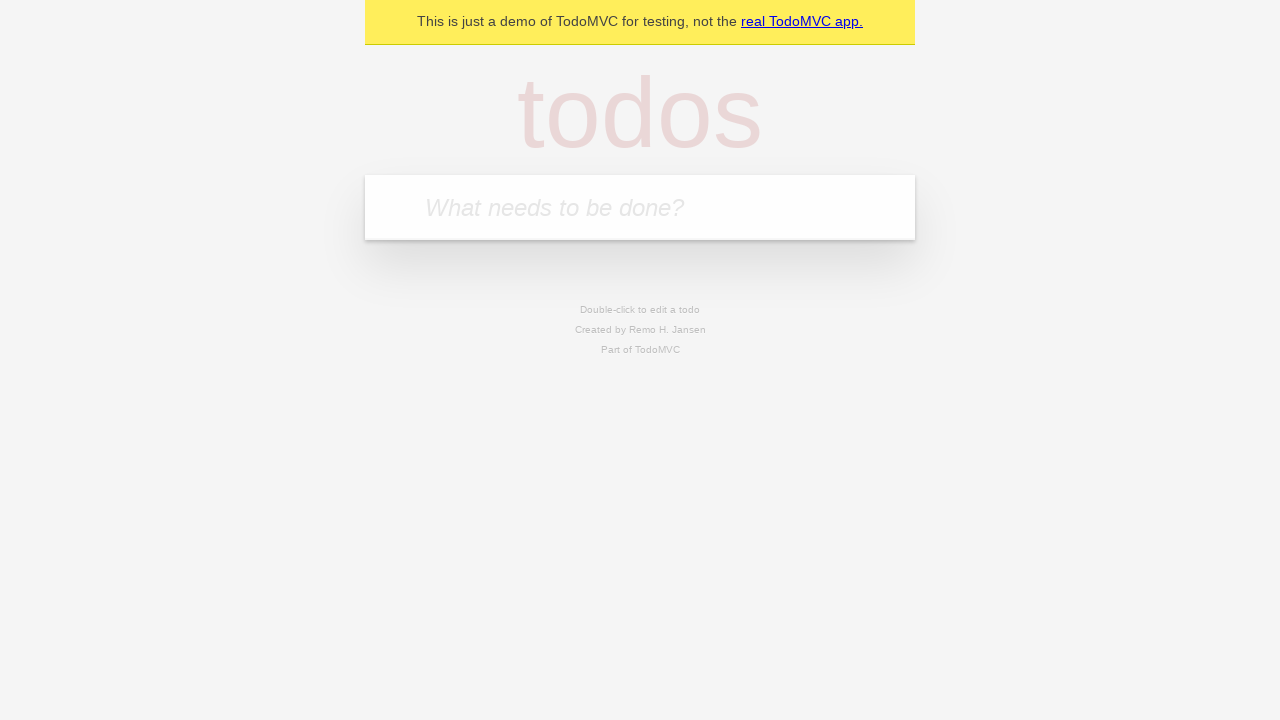

Filled todo input field with 'buy some cheese' on internal:attr=[placeholder="What needs to be done?"i]
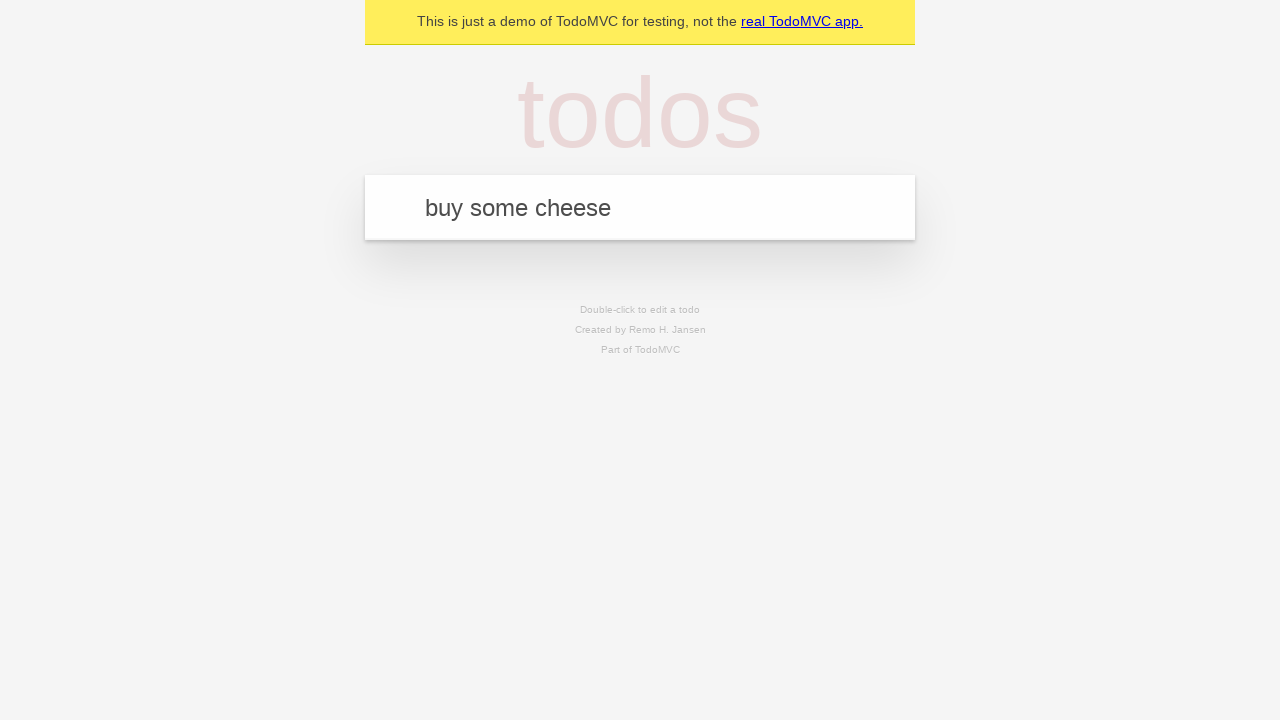

Pressed Enter to create todo 'buy some cheese' on internal:attr=[placeholder="What needs to be done?"i]
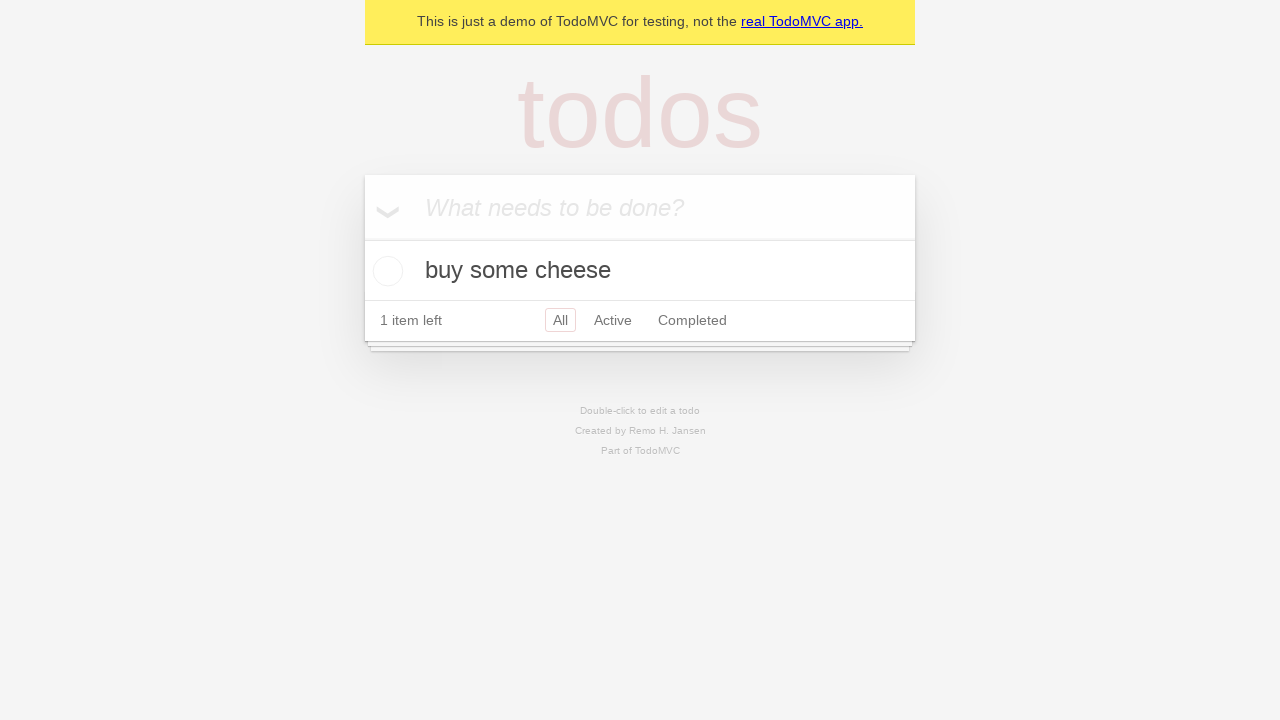

Filled todo input field with 'feed the cat' on internal:attr=[placeholder="What needs to be done?"i]
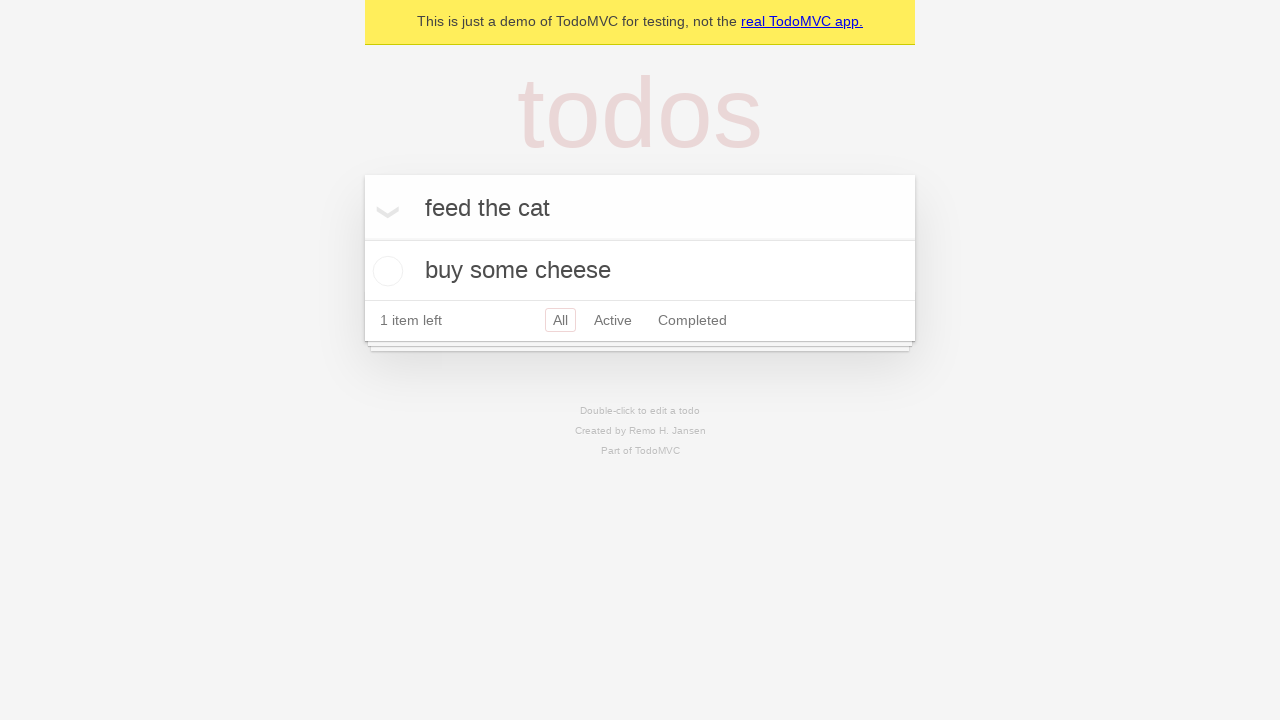

Pressed Enter to create todo 'feed the cat' on internal:attr=[placeholder="What needs to be done?"i]
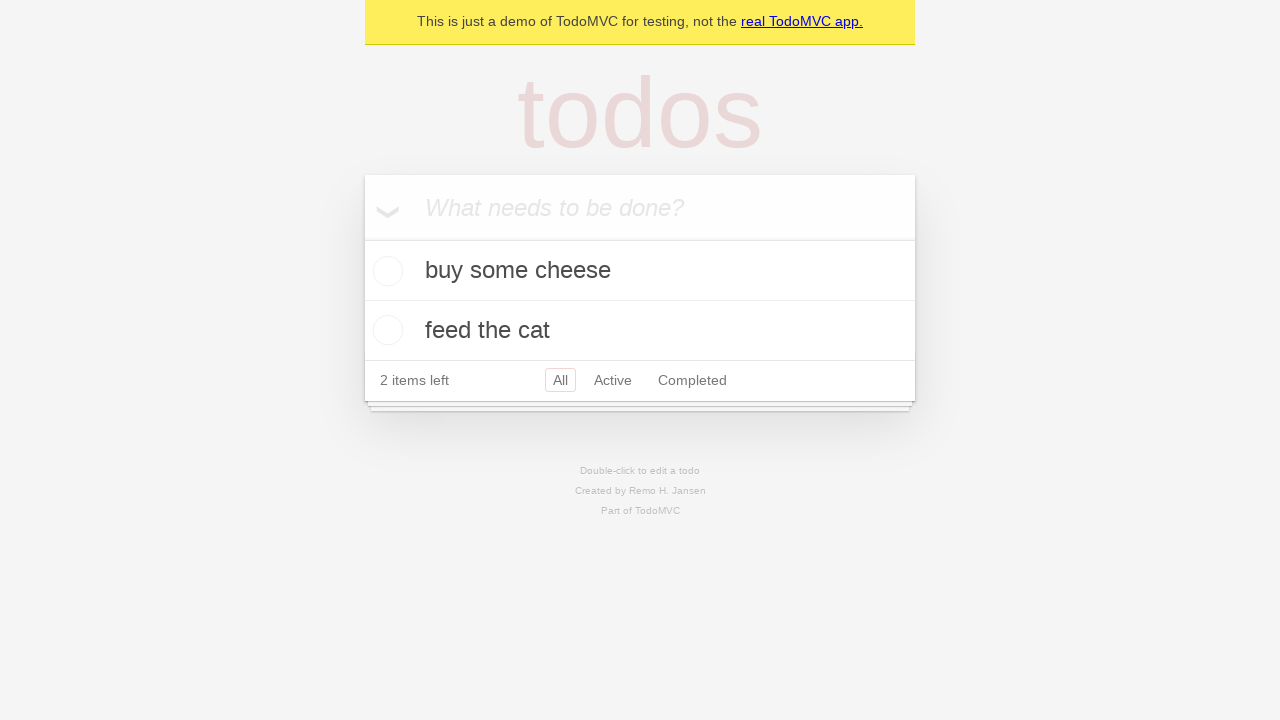

Filled todo input field with 'book a doctors appointment' on internal:attr=[placeholder="What needs to be done?"i]
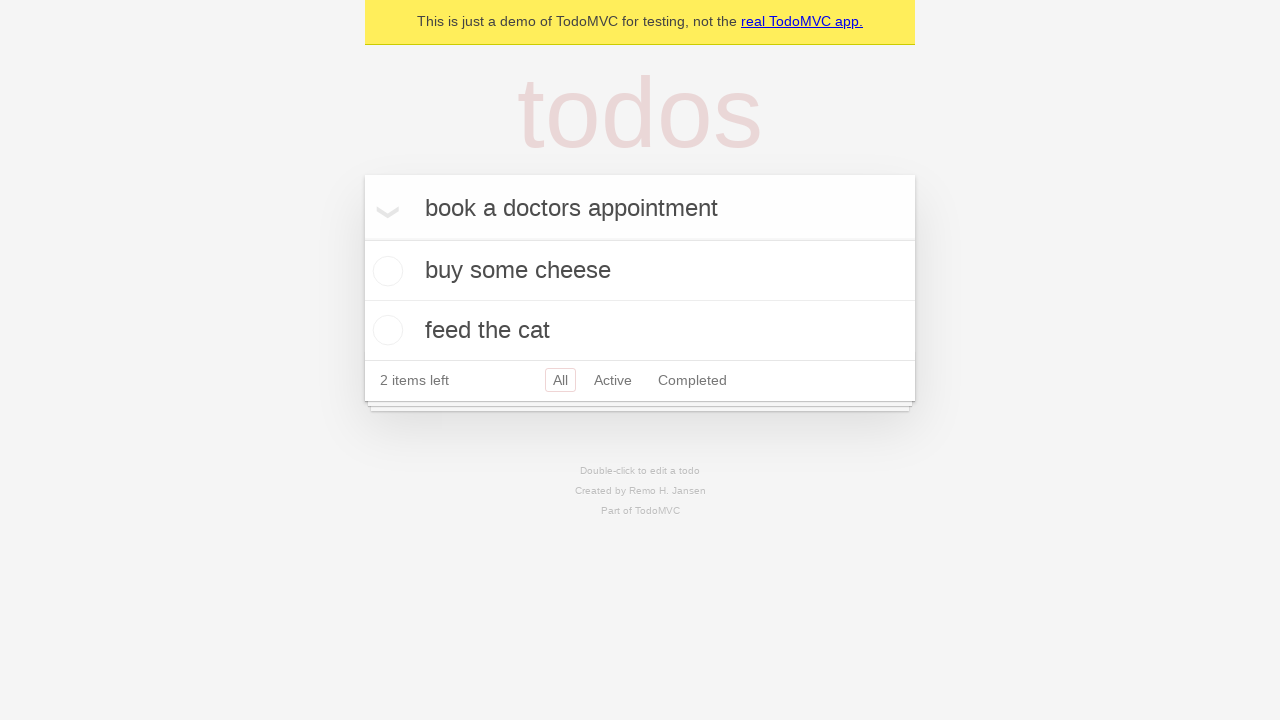

Pressed Enter to create todo 'book a doctors appointment' on internal:attr=[placeholder="What needs to be done?"i]
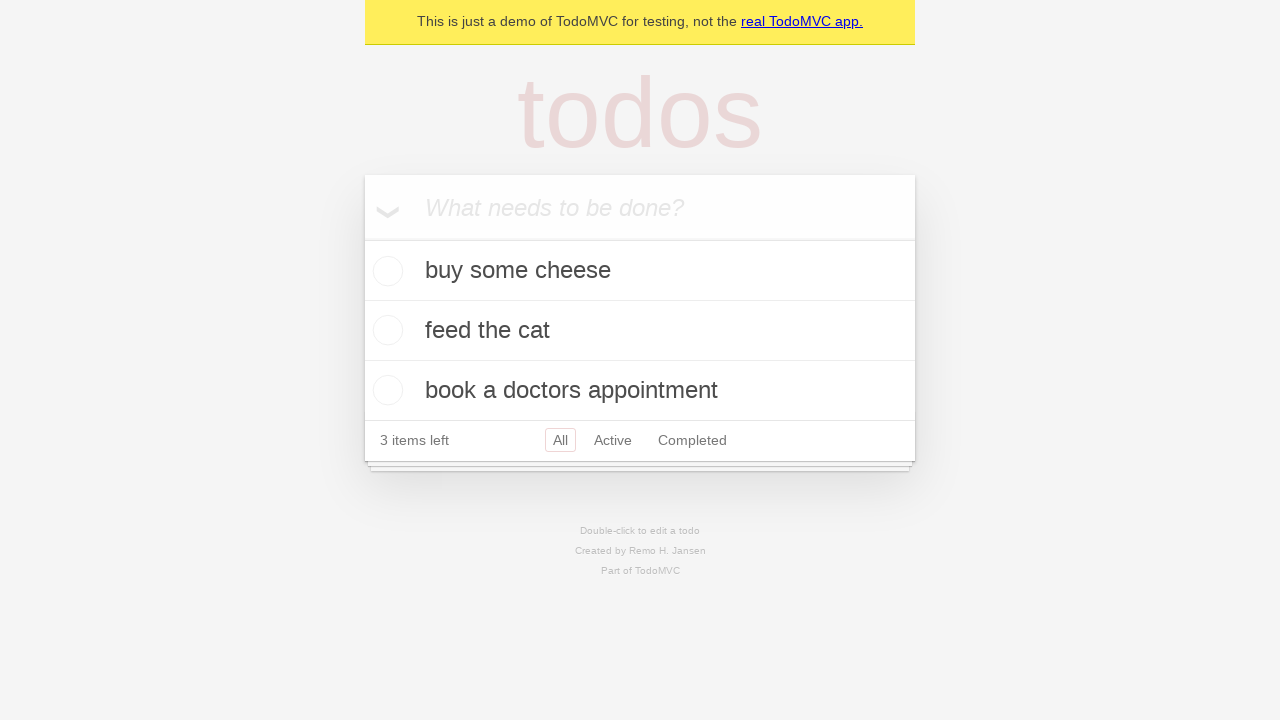

Located all todo items
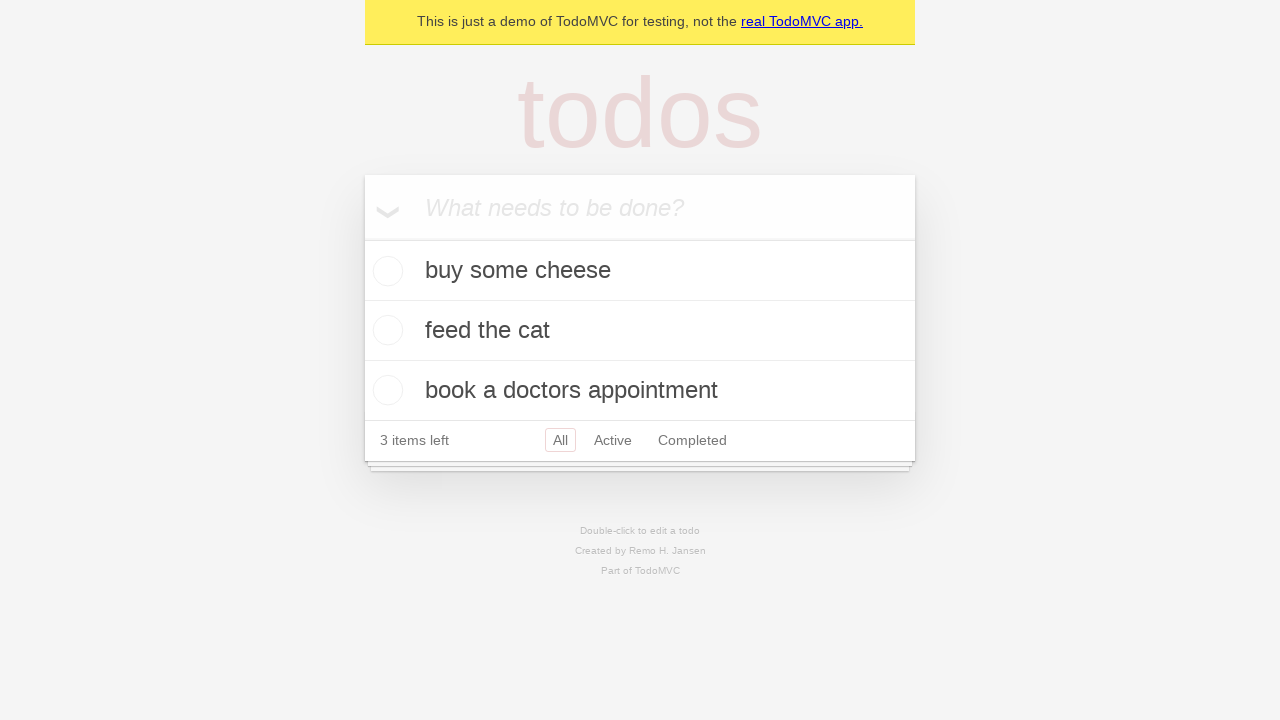

Double-clicked the second todo item to enter edit mode at (640, 331) on internal:testid=[data-testid="todo-item"s] >> nth=1
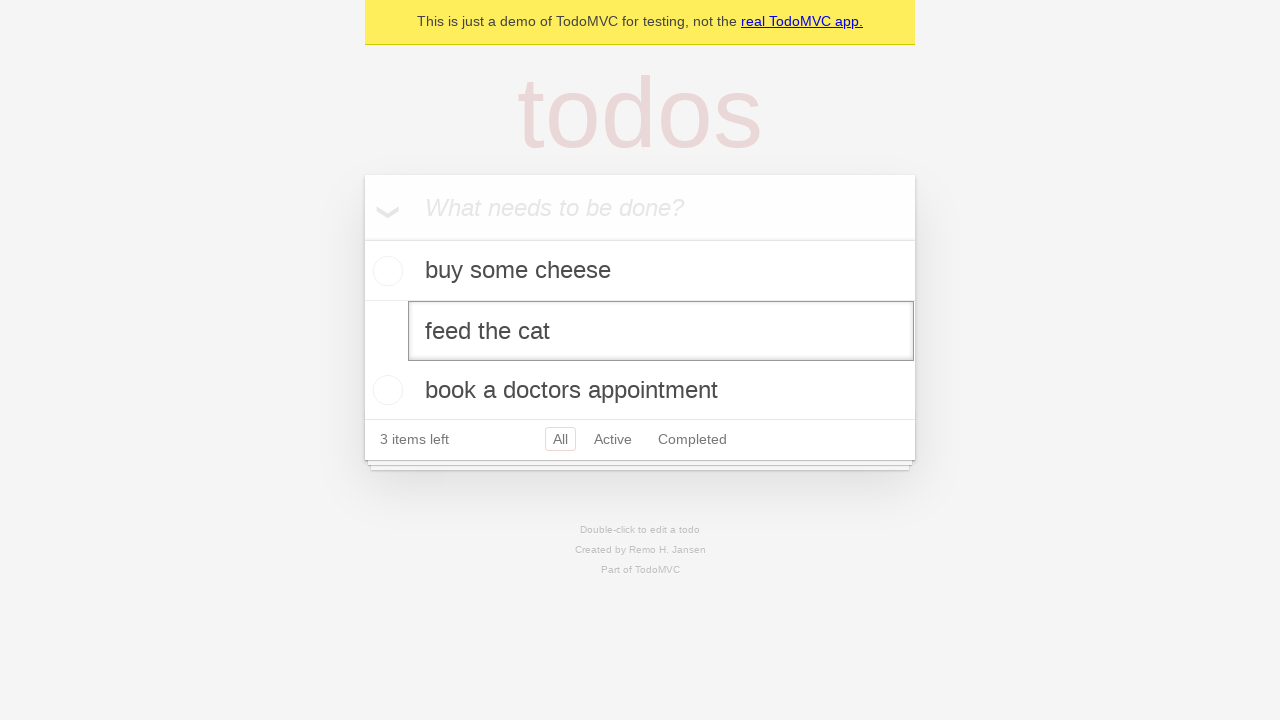

Cleared the text in the edit field with empty string on internal:testid=[data-testid="todo-item"s] >> nth=1 >> internal:role=textbox[nam
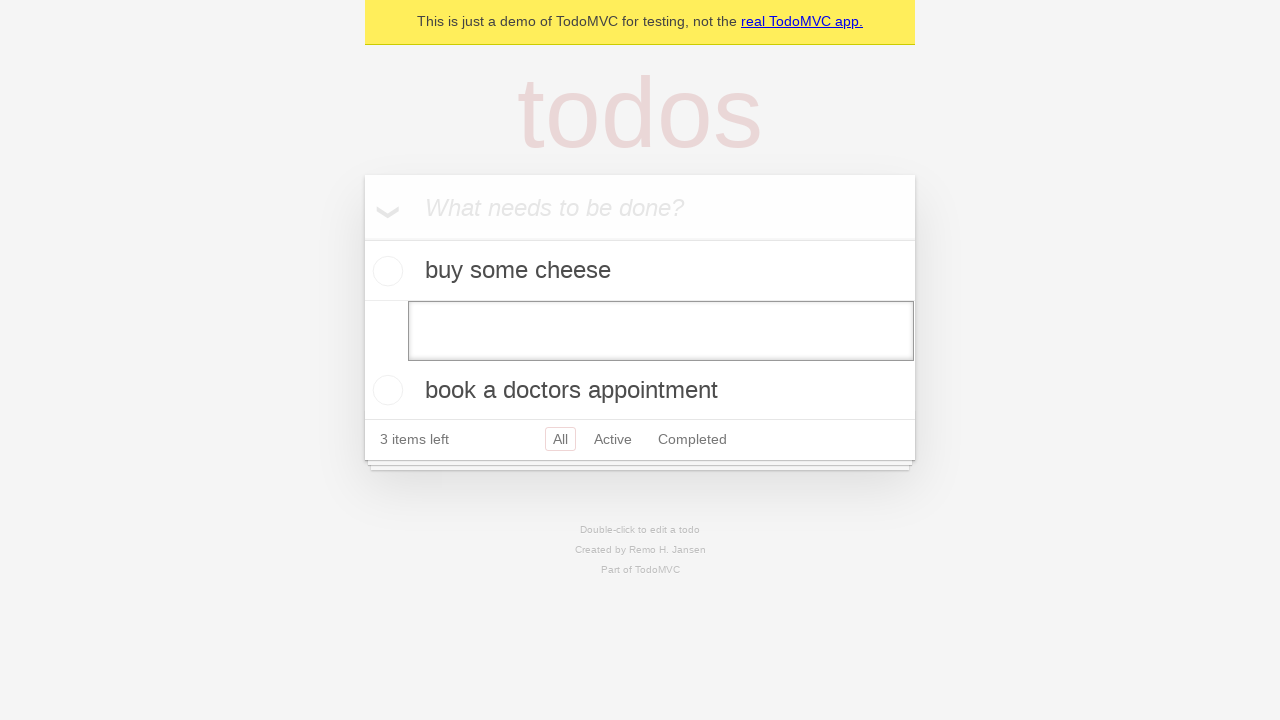

Pressed Enter to confirm deletion of todo item with empty text on internal:testid=[data-testid="todo-item"s] >> nth=1 >> internal:role=textbox[nam
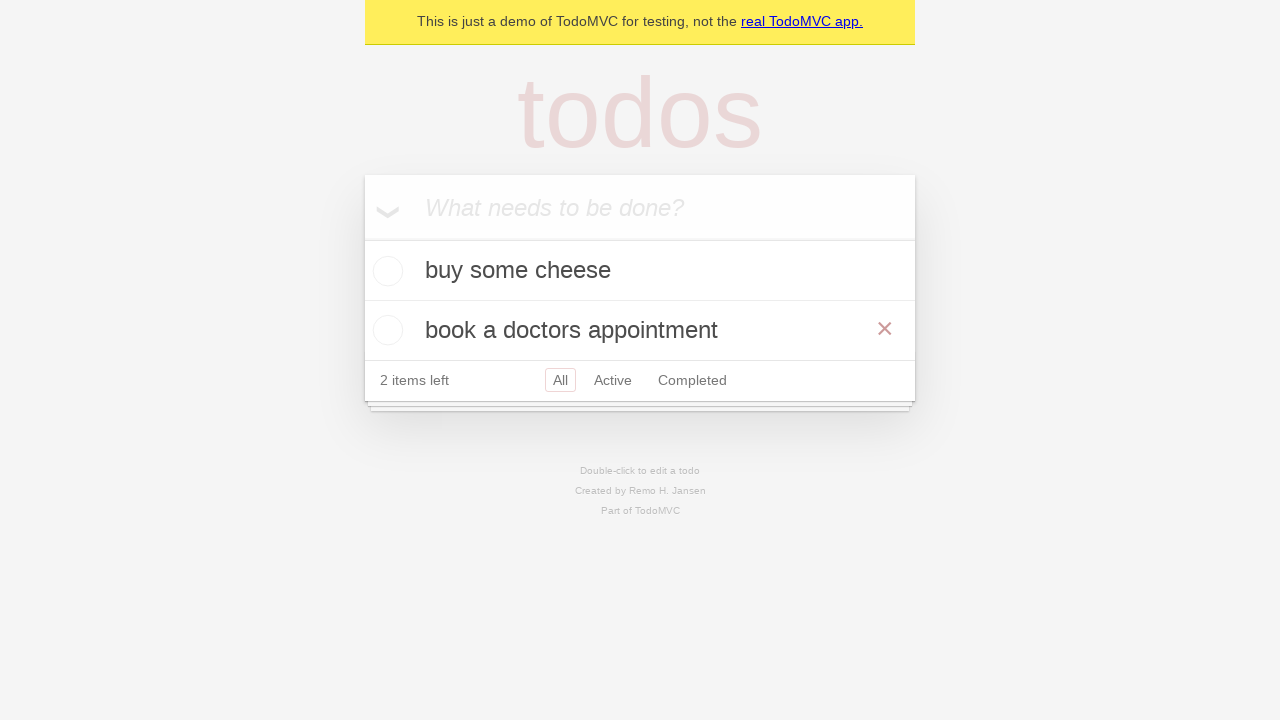

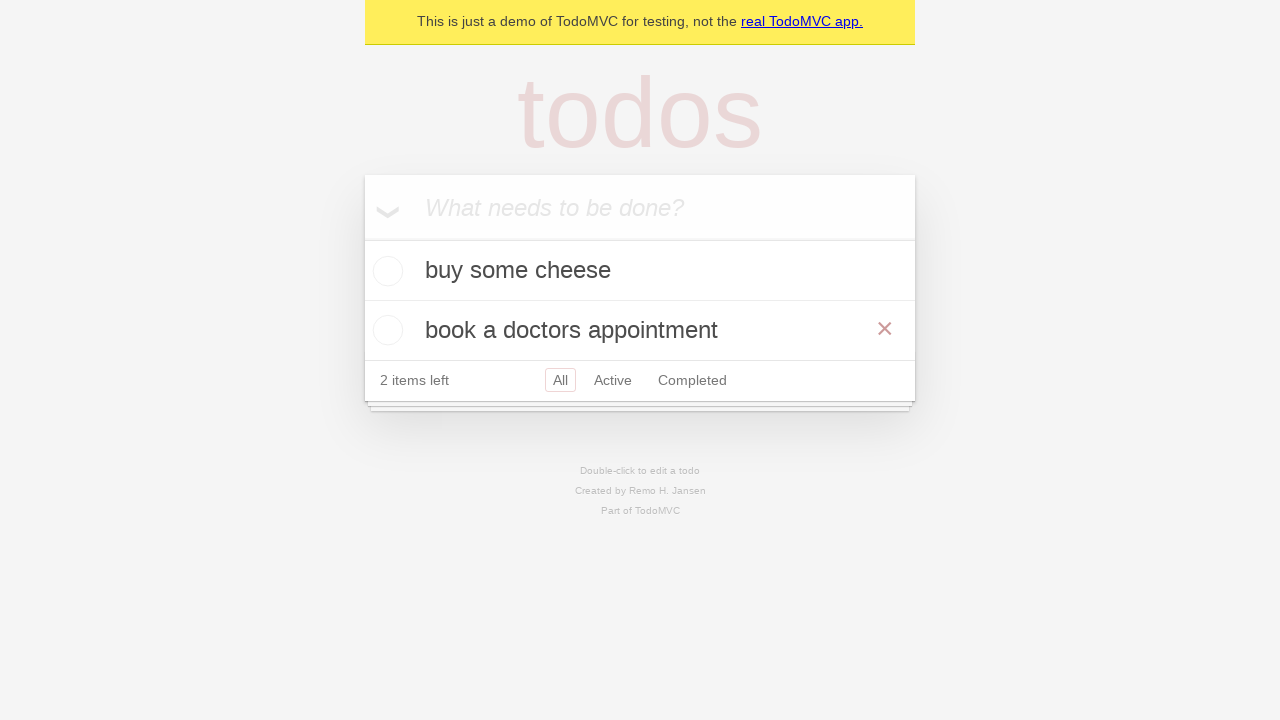